Tests GitHub repository search functionality by searching for a specific repository and verifying the Issues tab is present

Starting URL: https://github.com

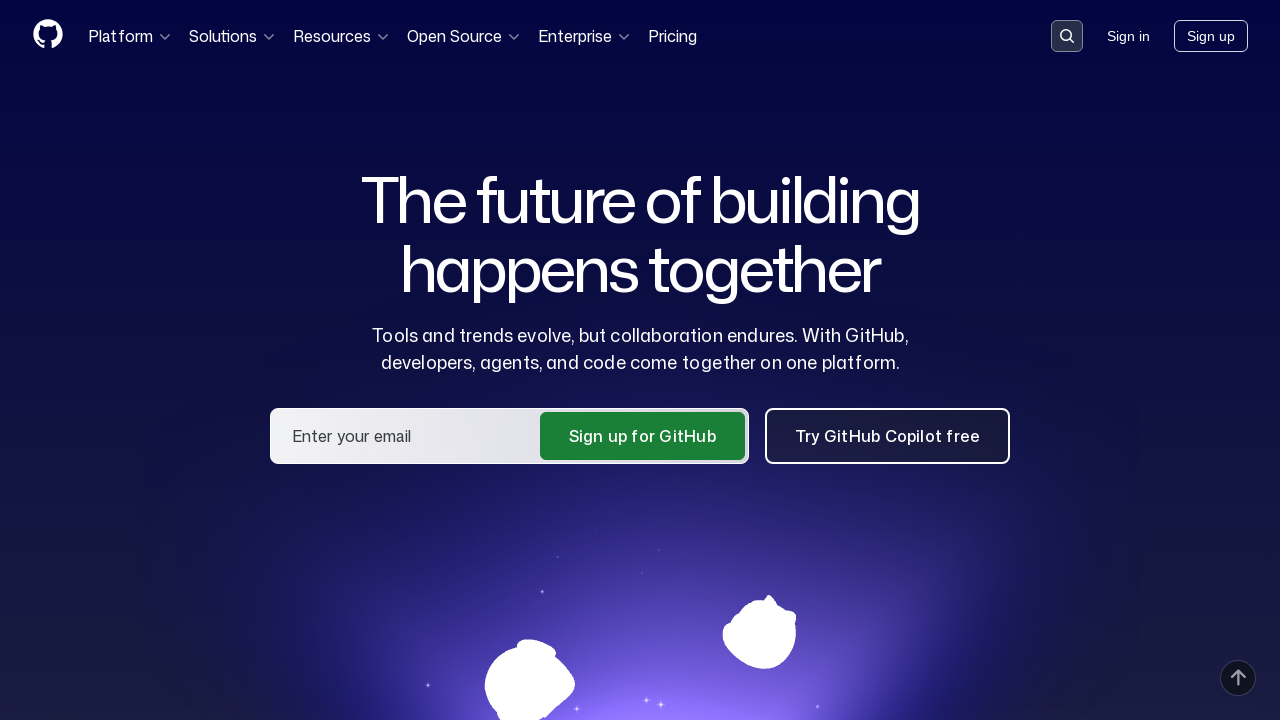

Clicked search button in header at (1067, 36) on .header-search-button
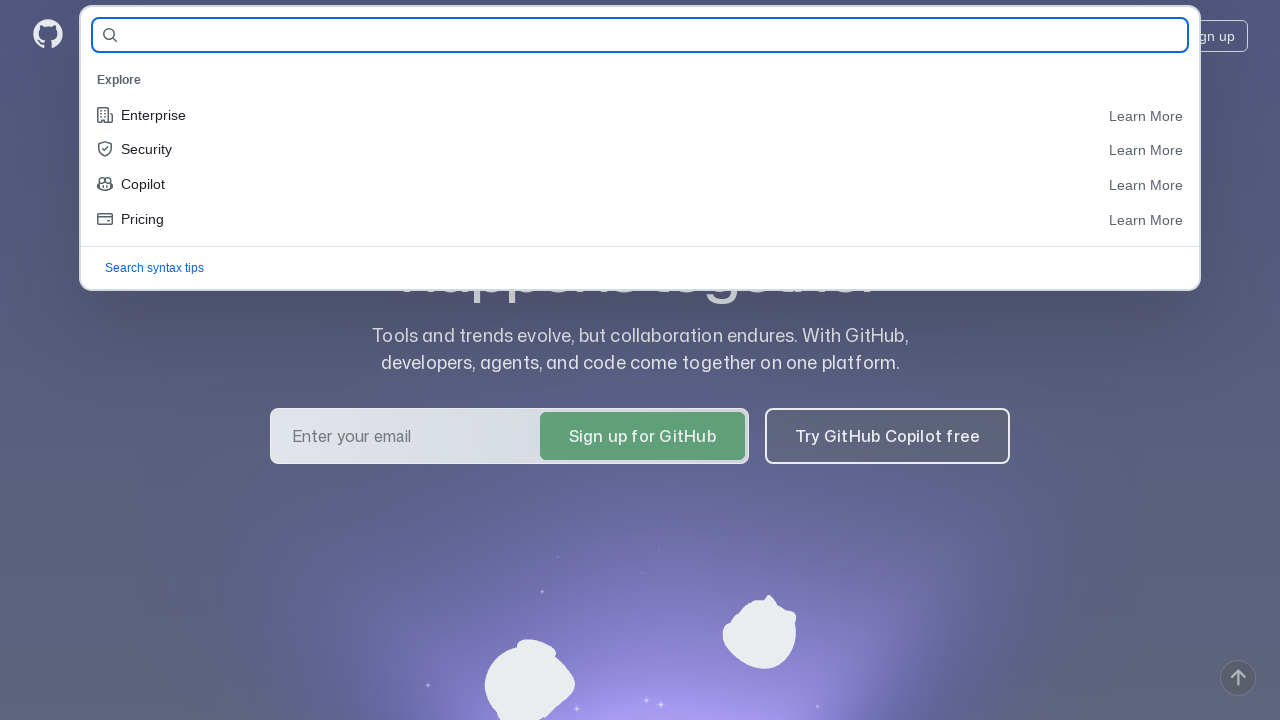

Filled search field with repository name 'katya003/homework_10' on #query-builder-test
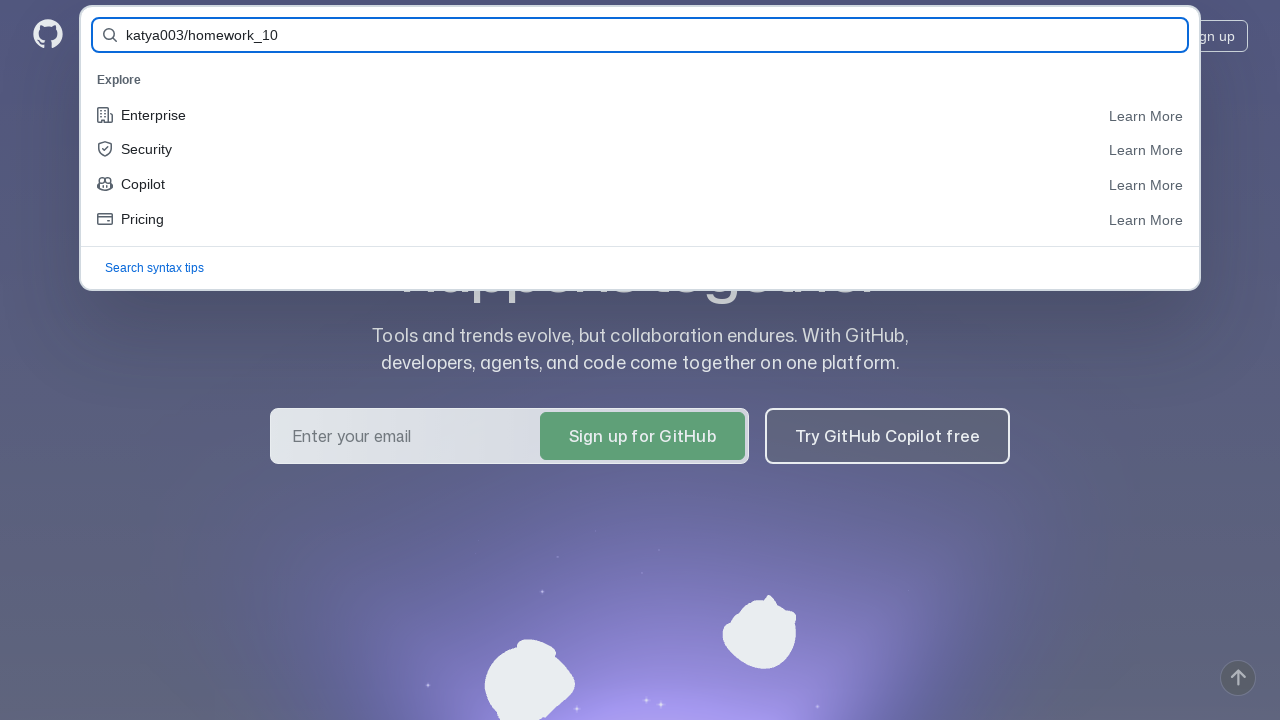

Pressed Enter to submit search query on #query-builder-test
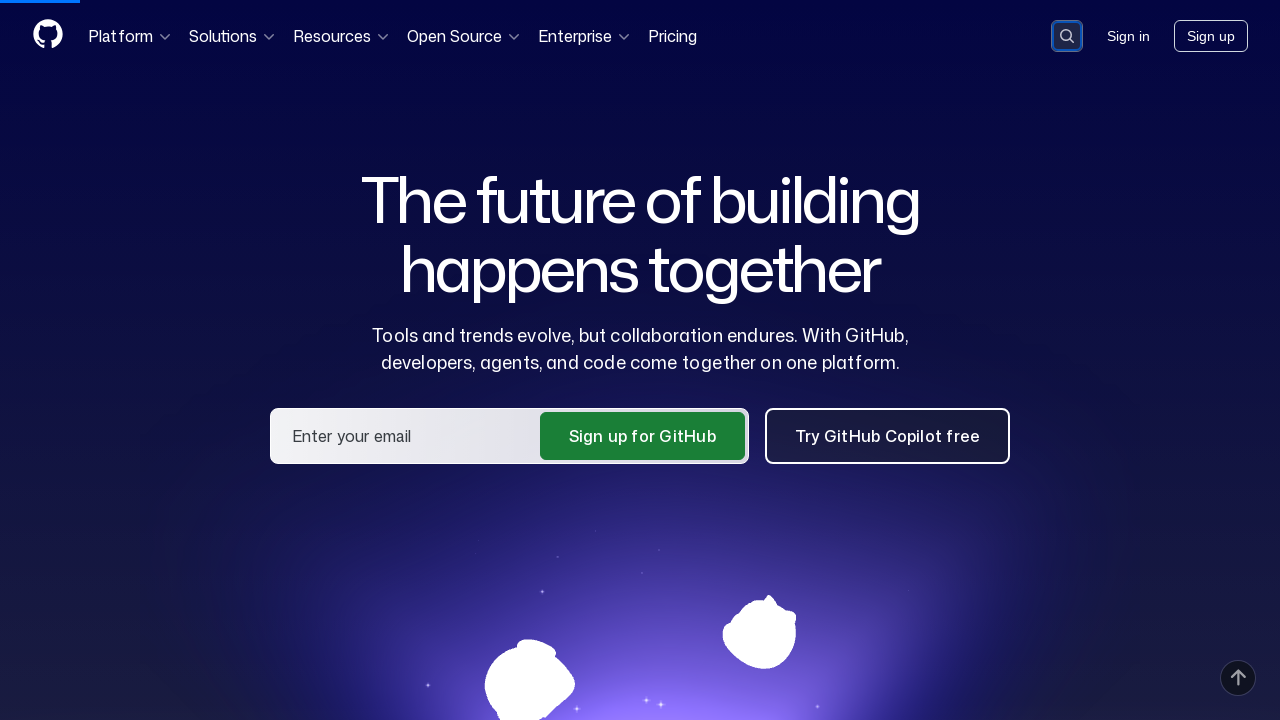

Clicked on repository link 'katya003/homework_10' in search results at (458, 161) on a:has-text('katya003/homework_10')
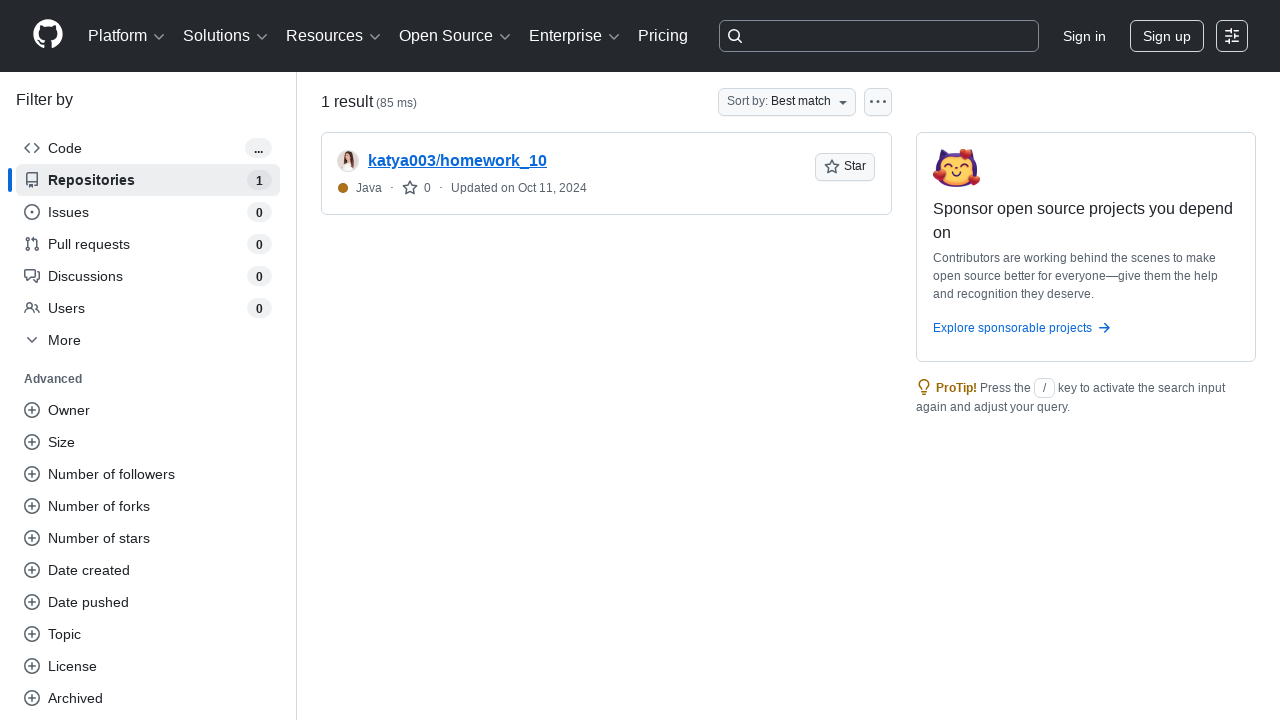

Verified Issues tab is present on repository page
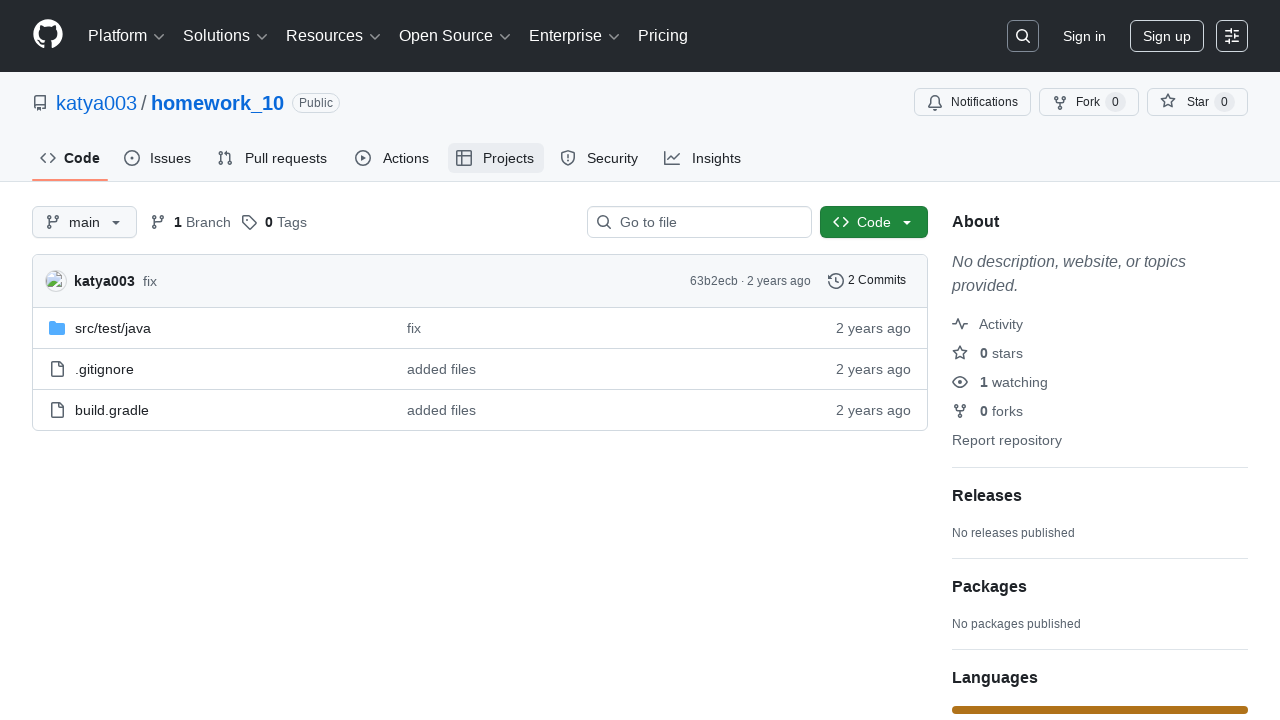

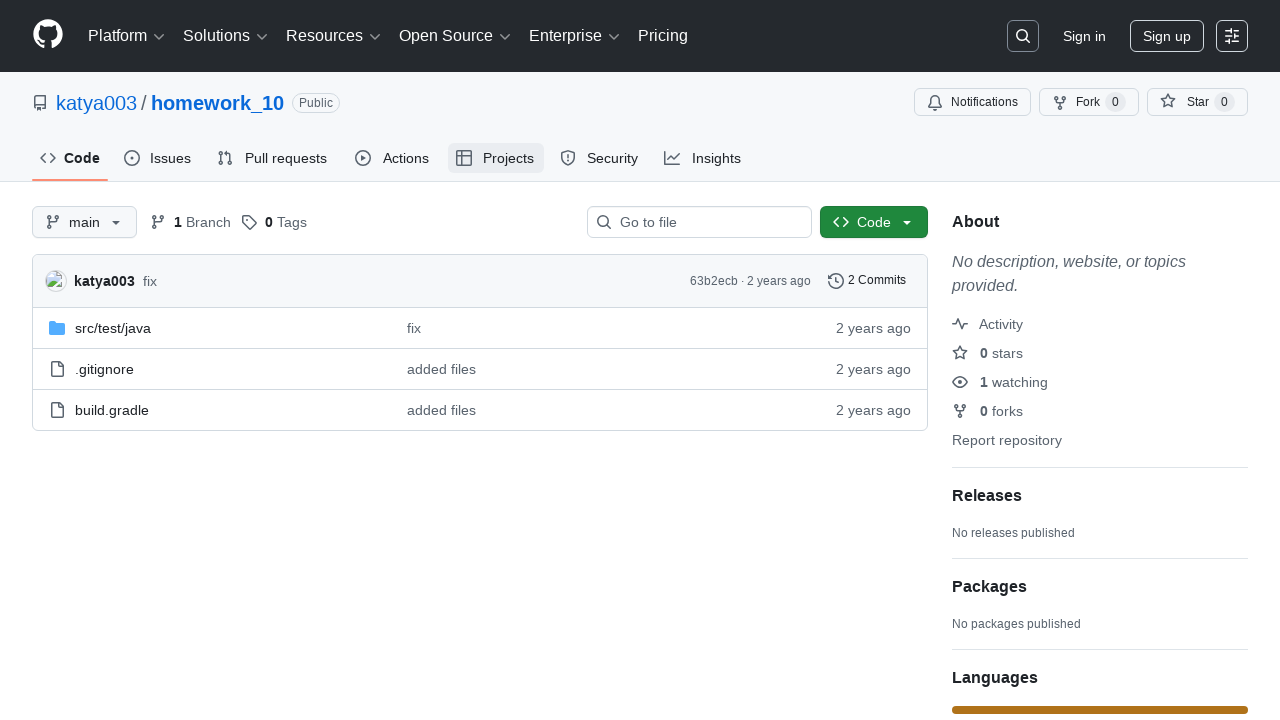